Tests radio button functionality by selecting a color (blue) and sport (football) radio button options on a practice testing page

Starting URL: https://practice.expandtesting.com/radio-buttons

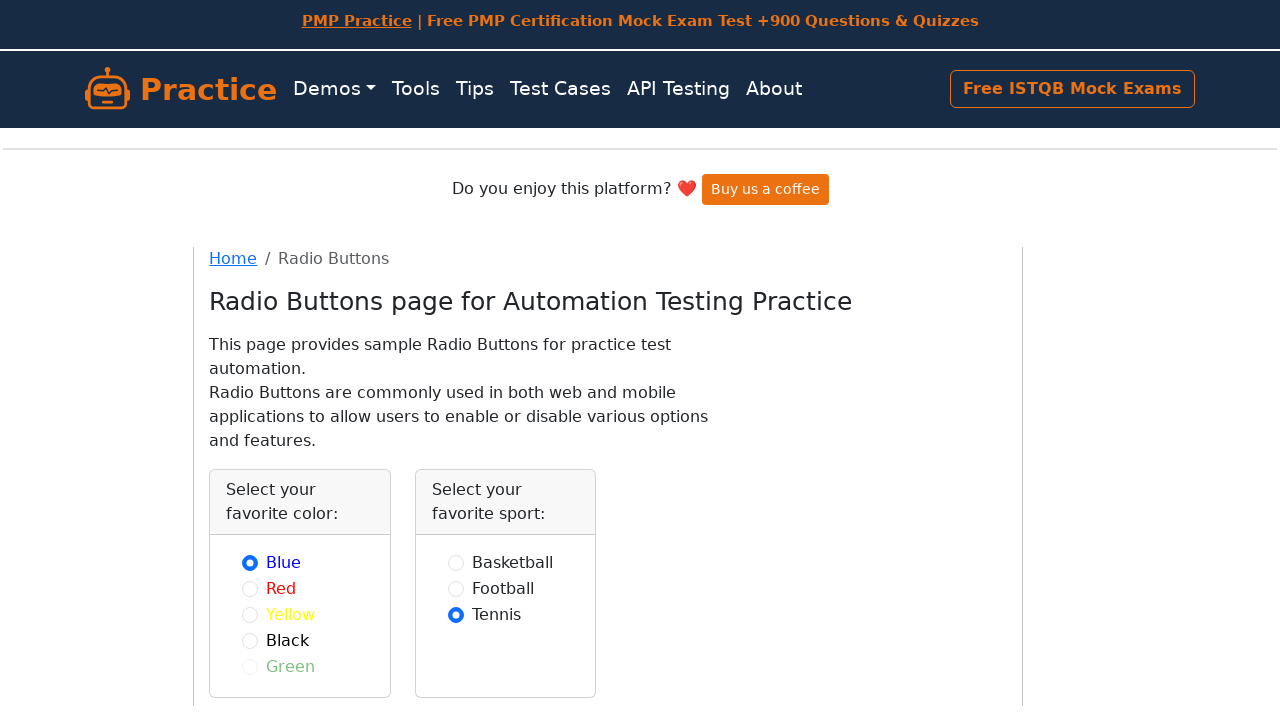

Waited for blue color radio button to be visible
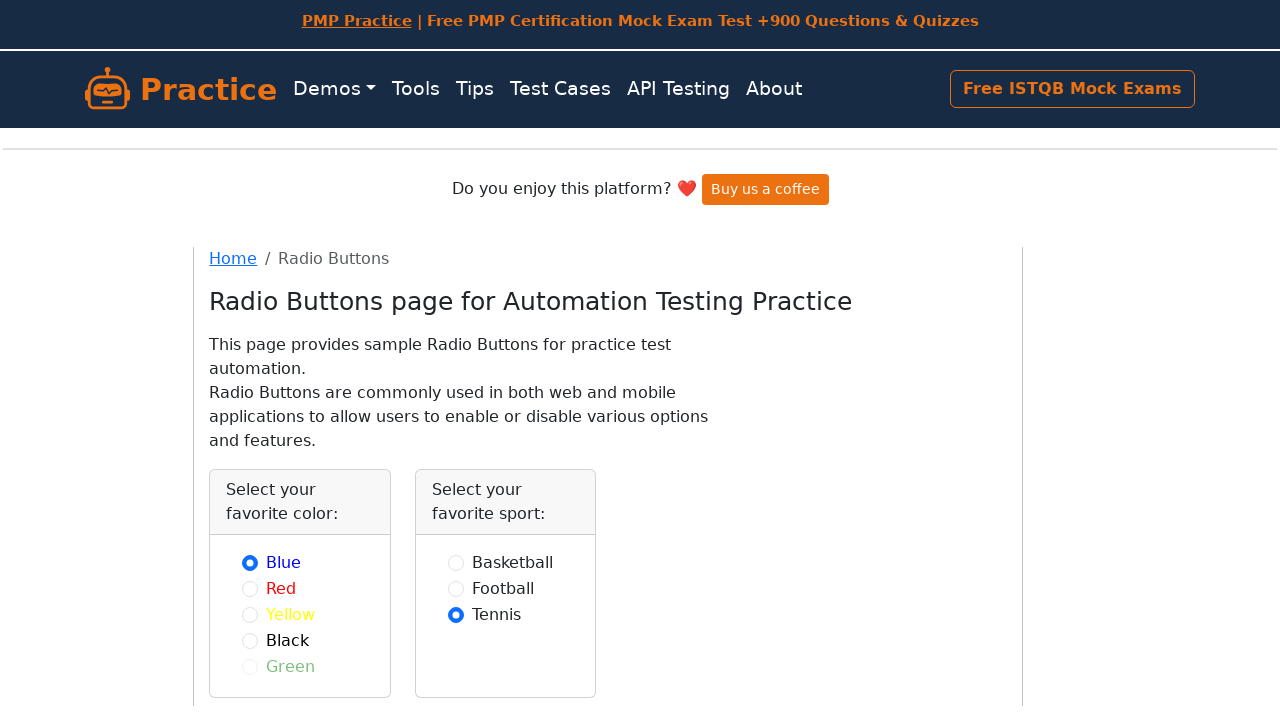

Clicked blue color radio button at (250, 562) on #blue
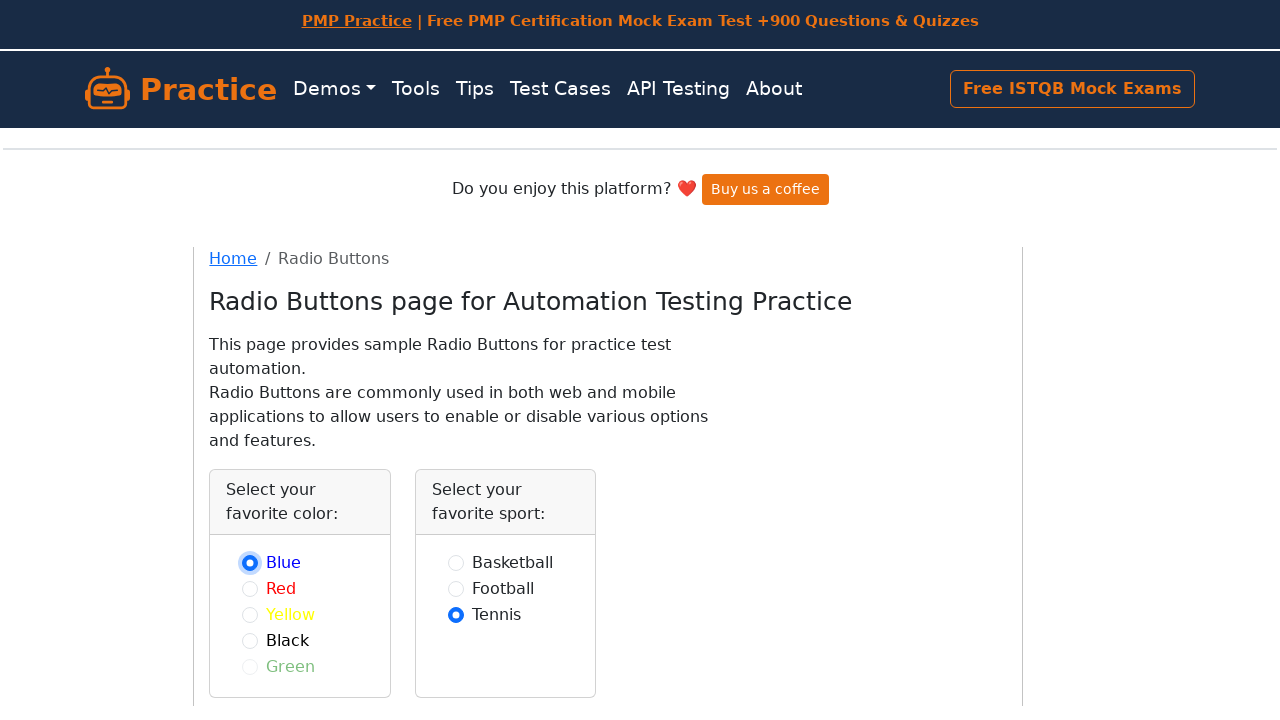

Waited for football sport radio button to be visible
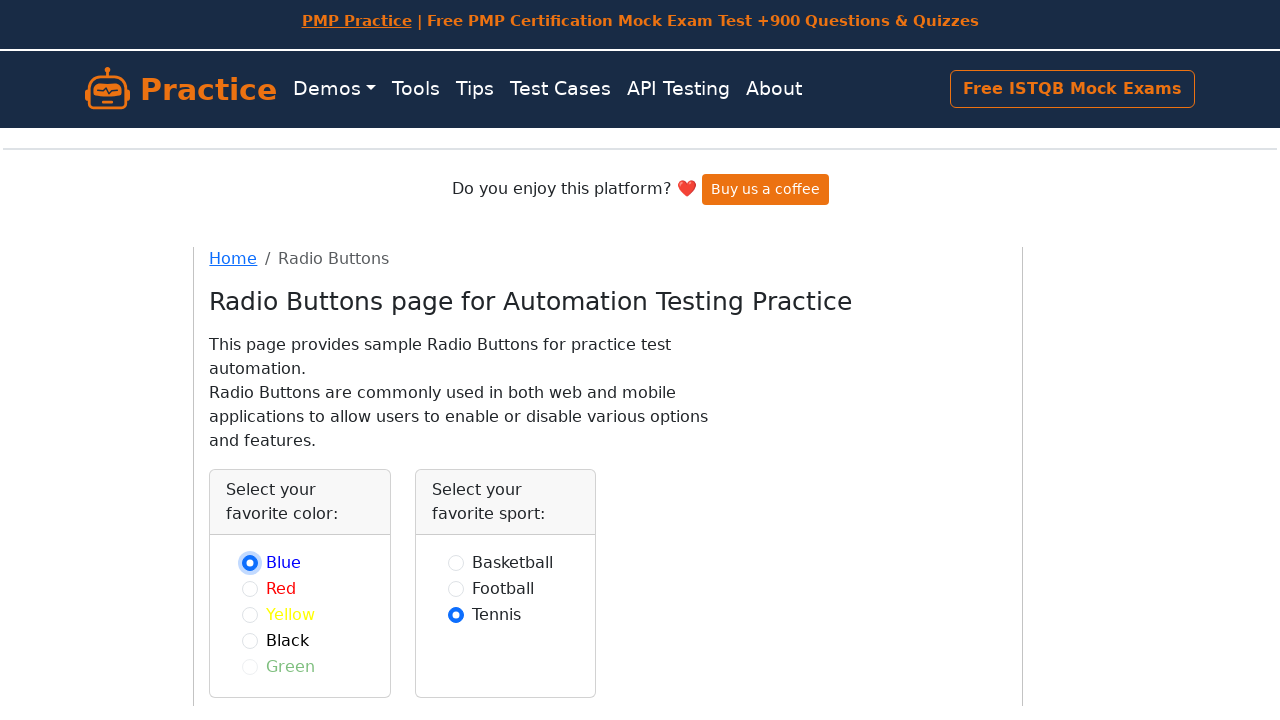

Clicked football sport radio button at (456, 588) on #football
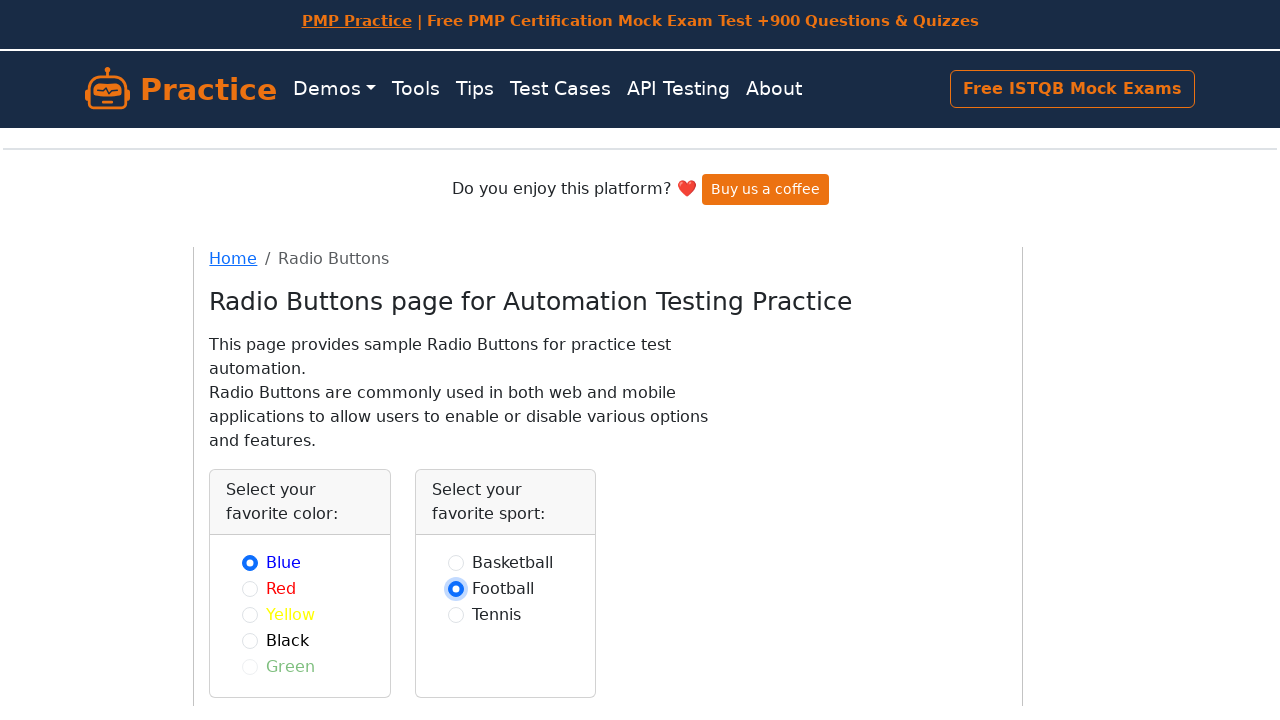

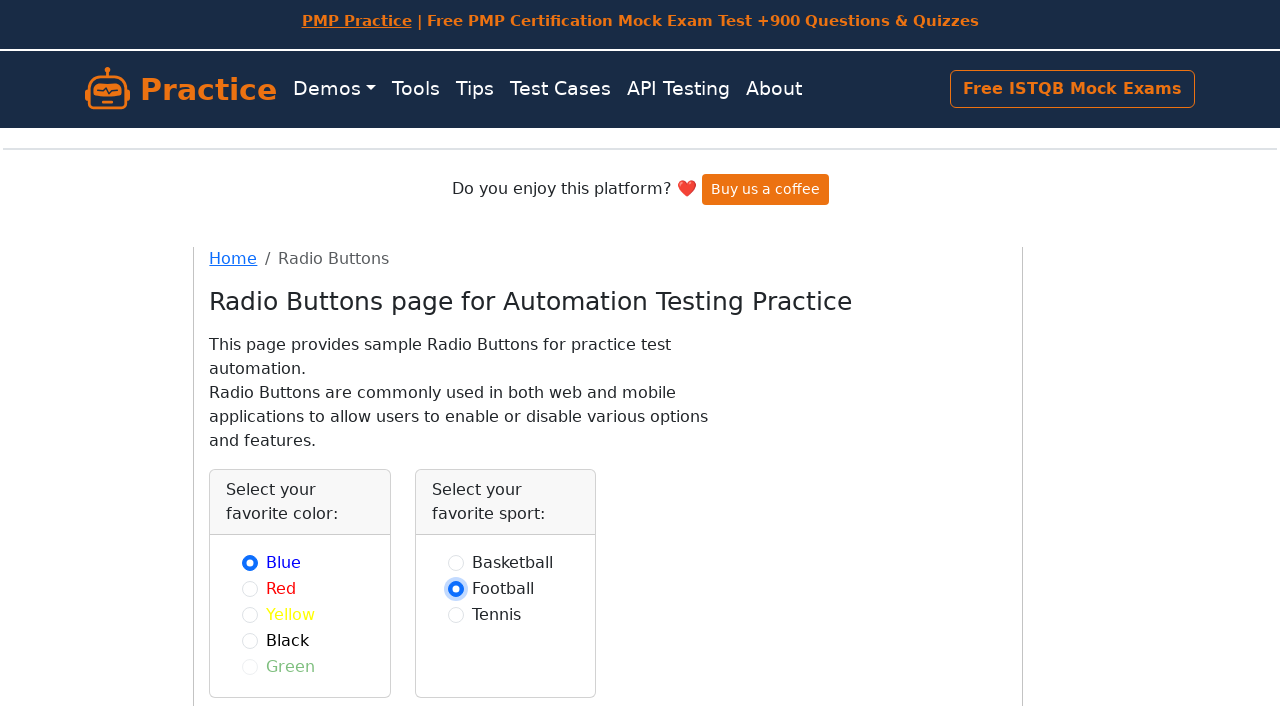